Tests focusing on an input field and using fill to enter text

Starting URL: https://www.letcode.in/edit

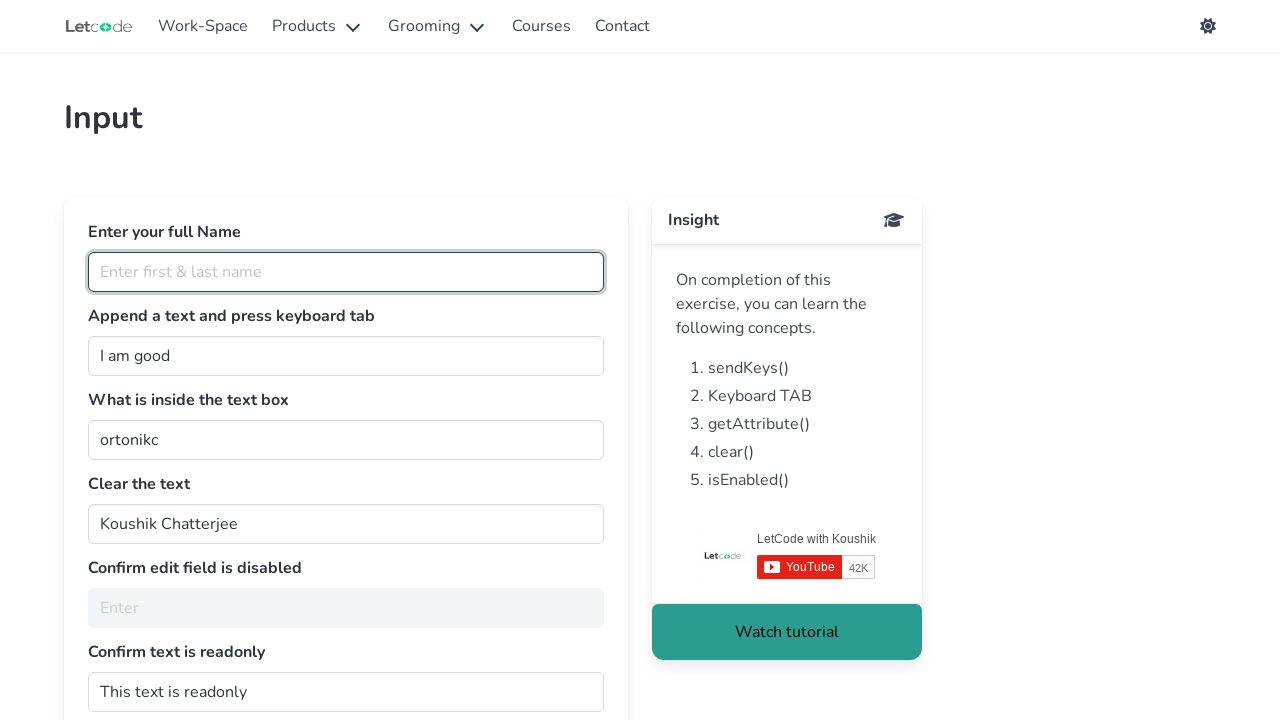

Focused on the join input field on #join
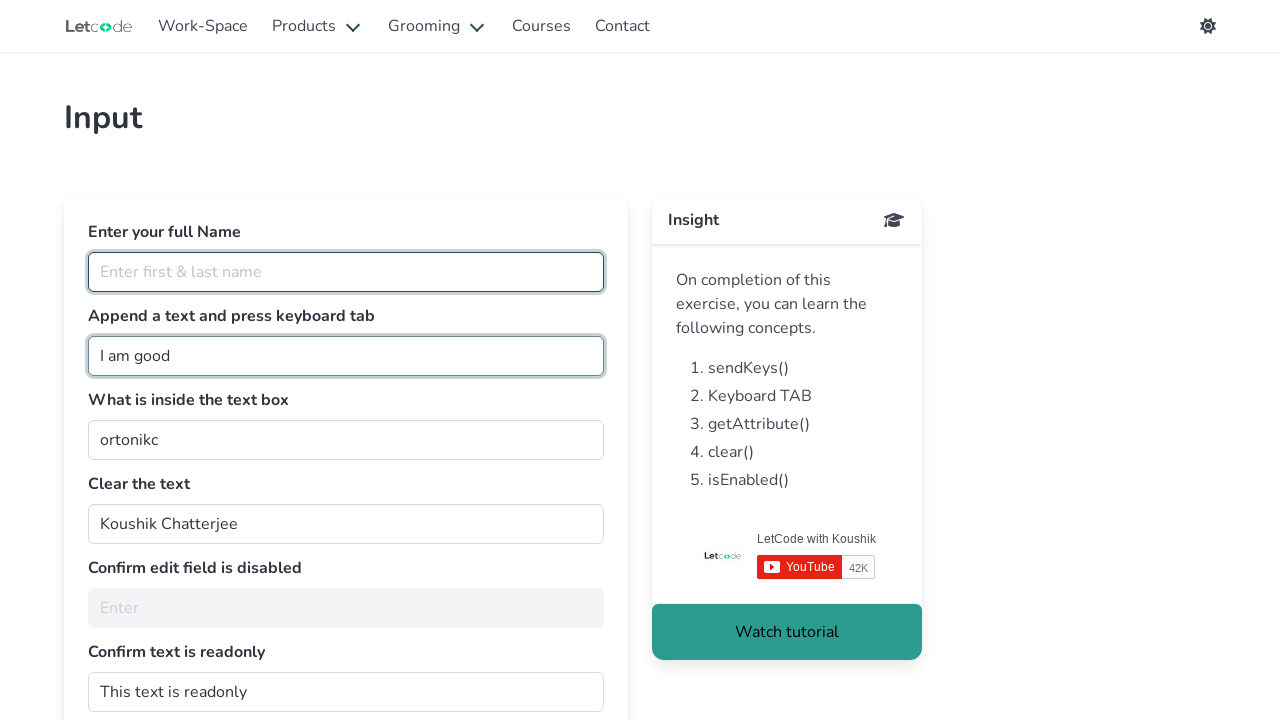

Filled join field with 'Human Fill' on #join
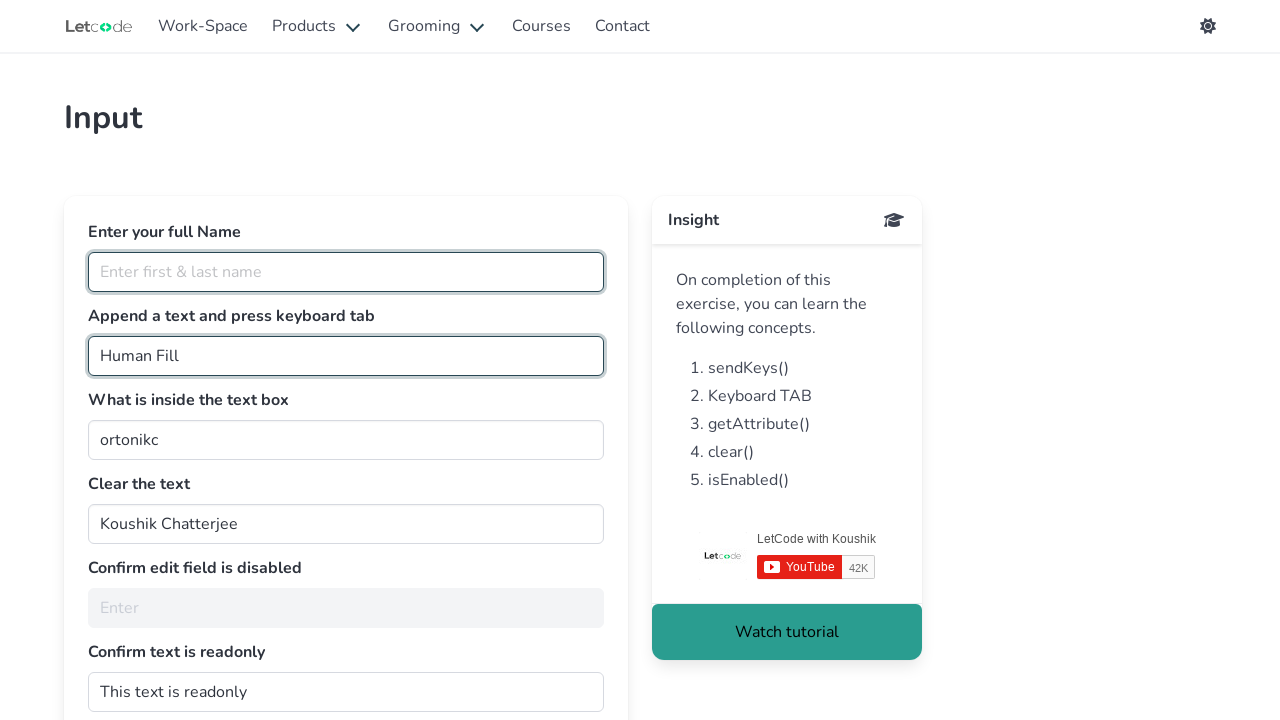

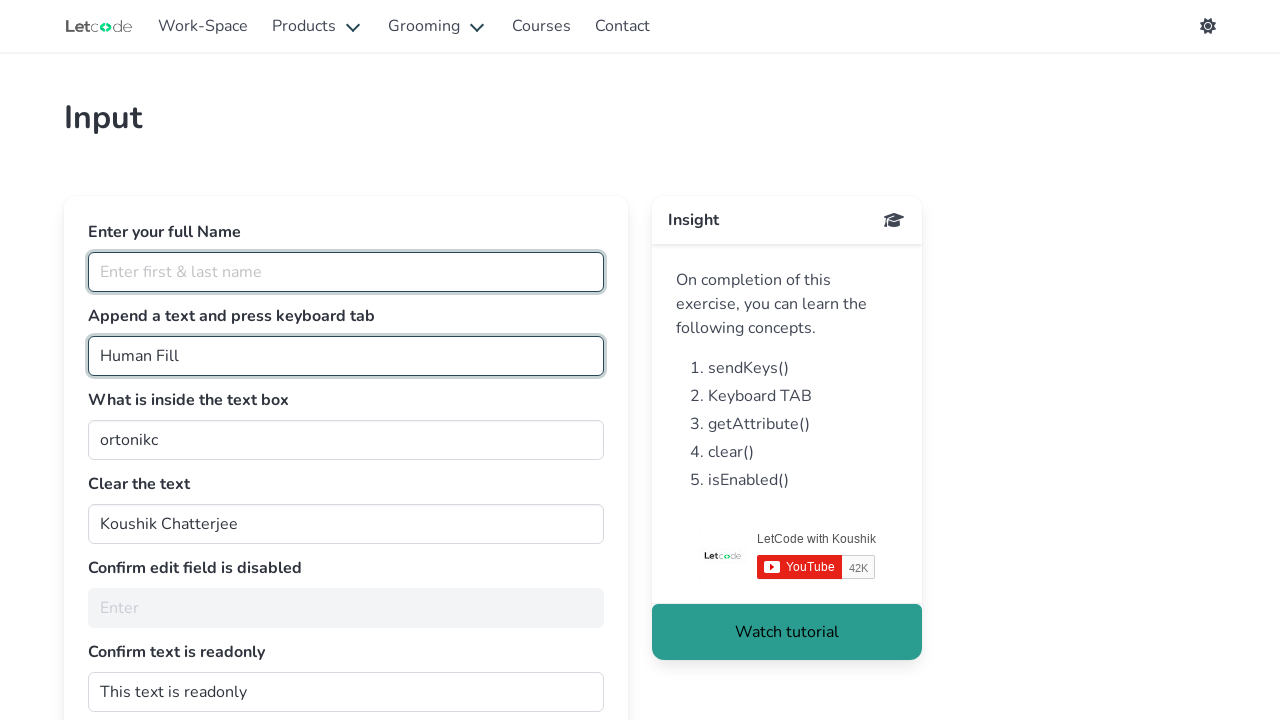